Navigates to a software page and scrolls down the page by pressing the DOWN arrow key 10 times, then performs a mouse click action.

Starting URL: https://zenjadeautomation.com/software/

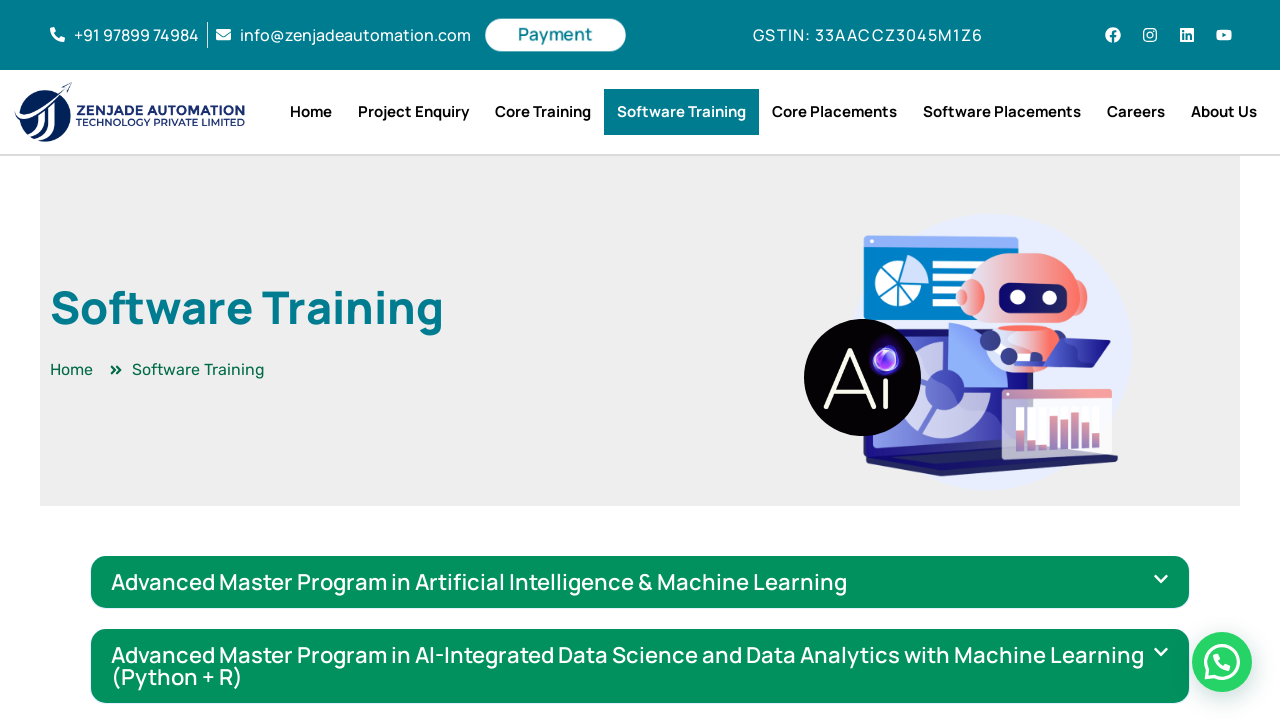

Navigated to software page
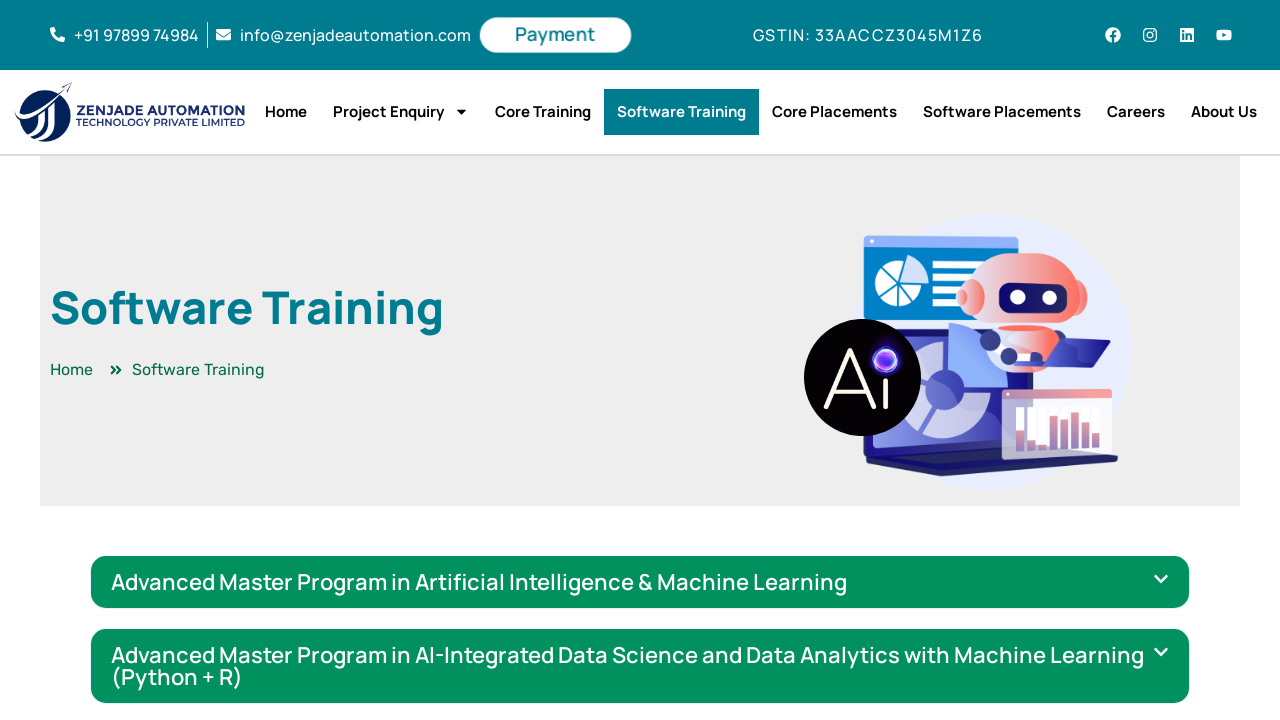

Pressed DOWN arrow key (scroll 1/10)
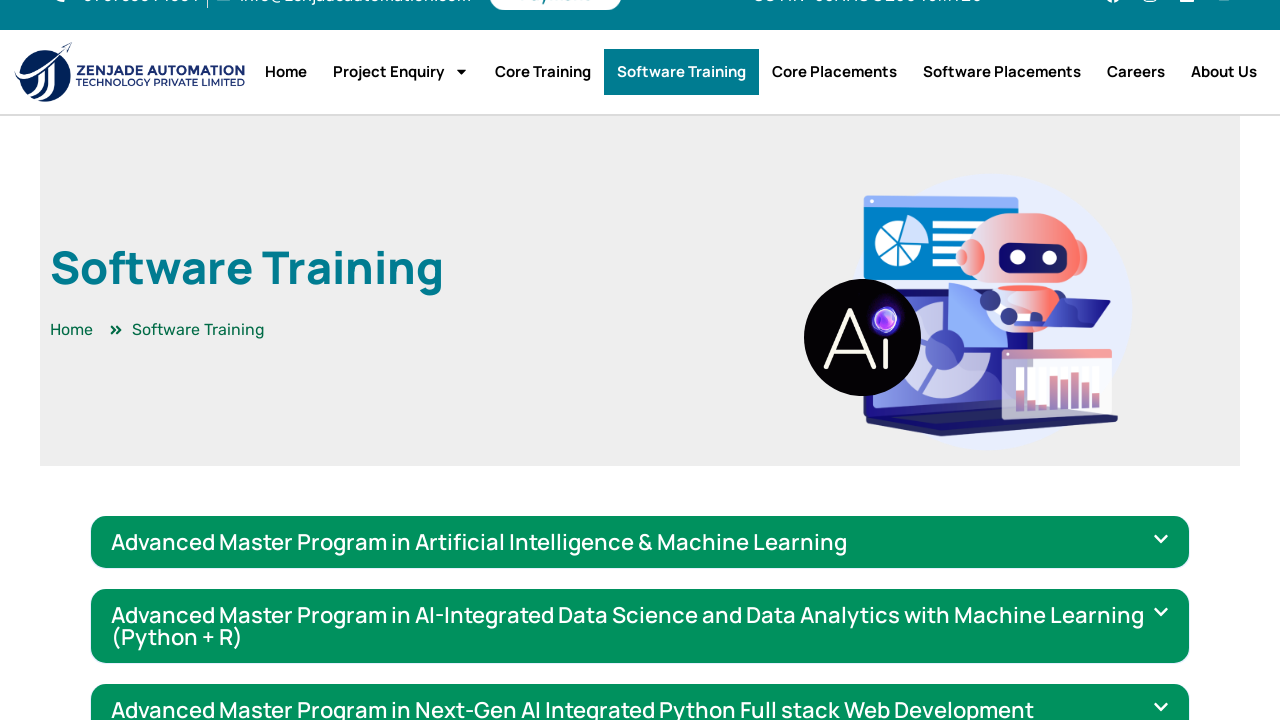

Pressed DOWN arrow key (scroll 2/10)
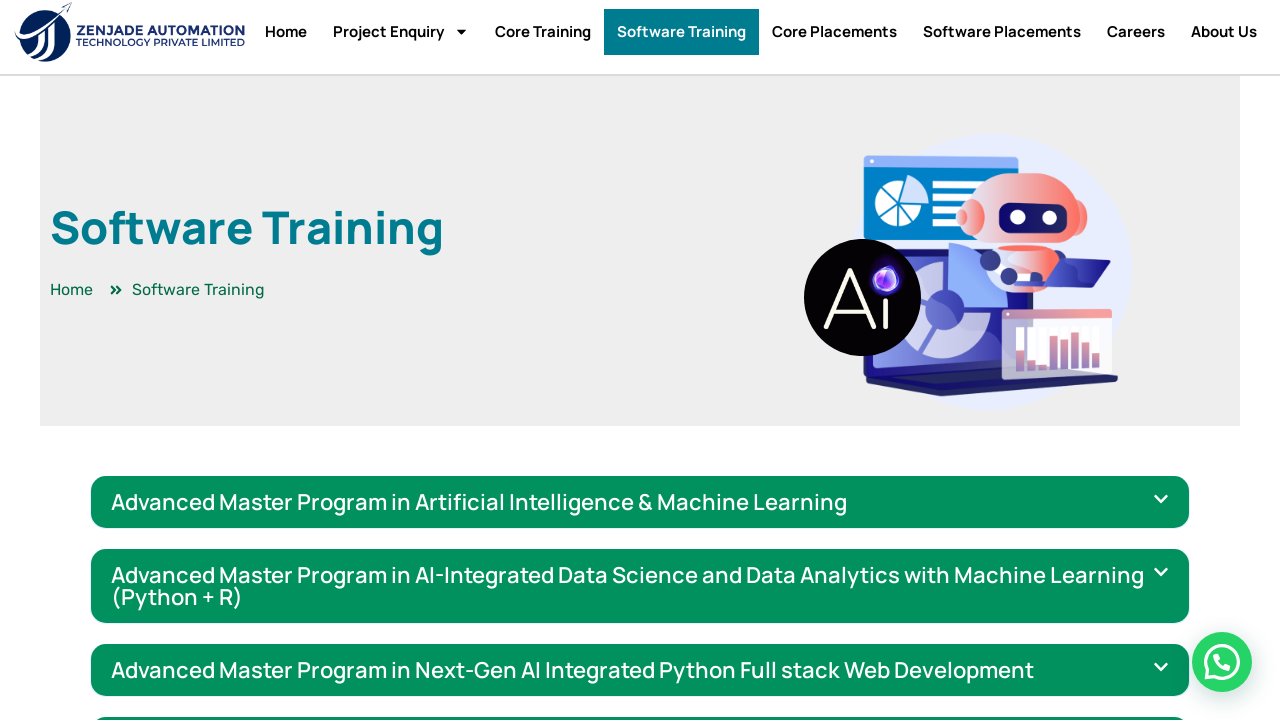

Pressed DOWN arrow key (scroll 3/10)
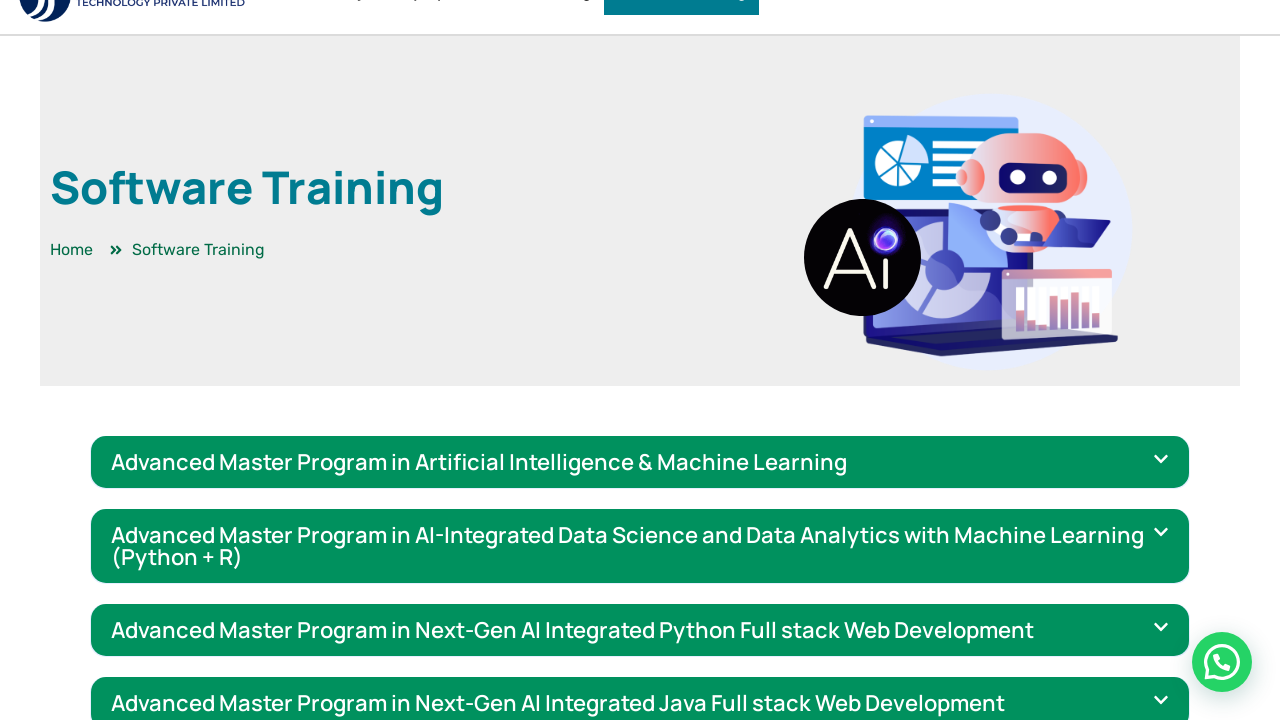

Pressed DOWN arrow key (scroll 4/10)
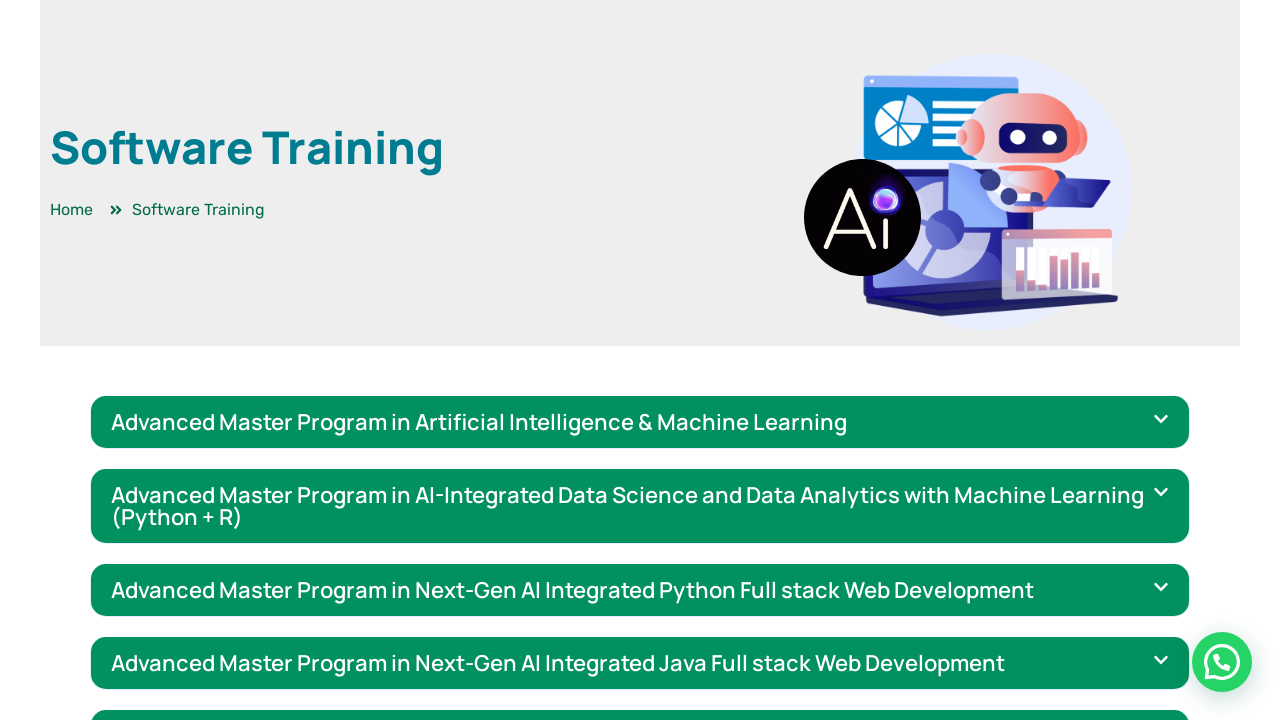

Pressed DOWN arrow key (scroll 5/10)
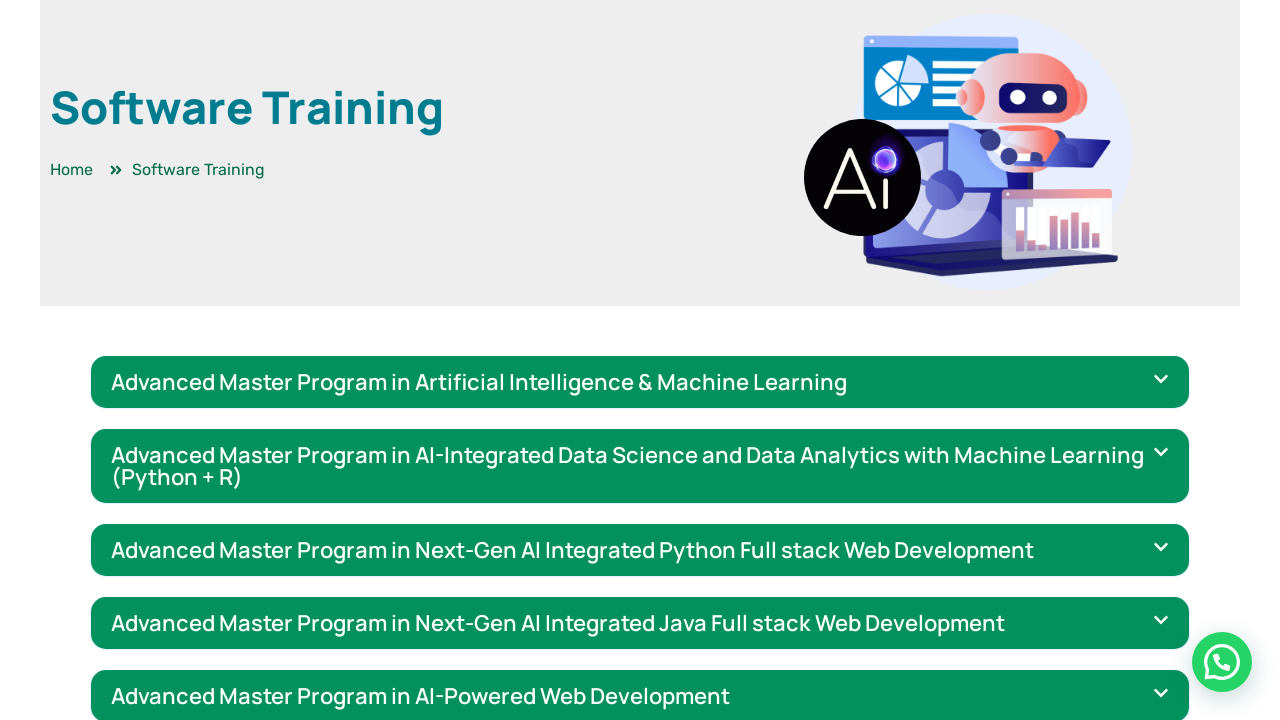

Pressed DOWN arrow key (scroll 6/10)
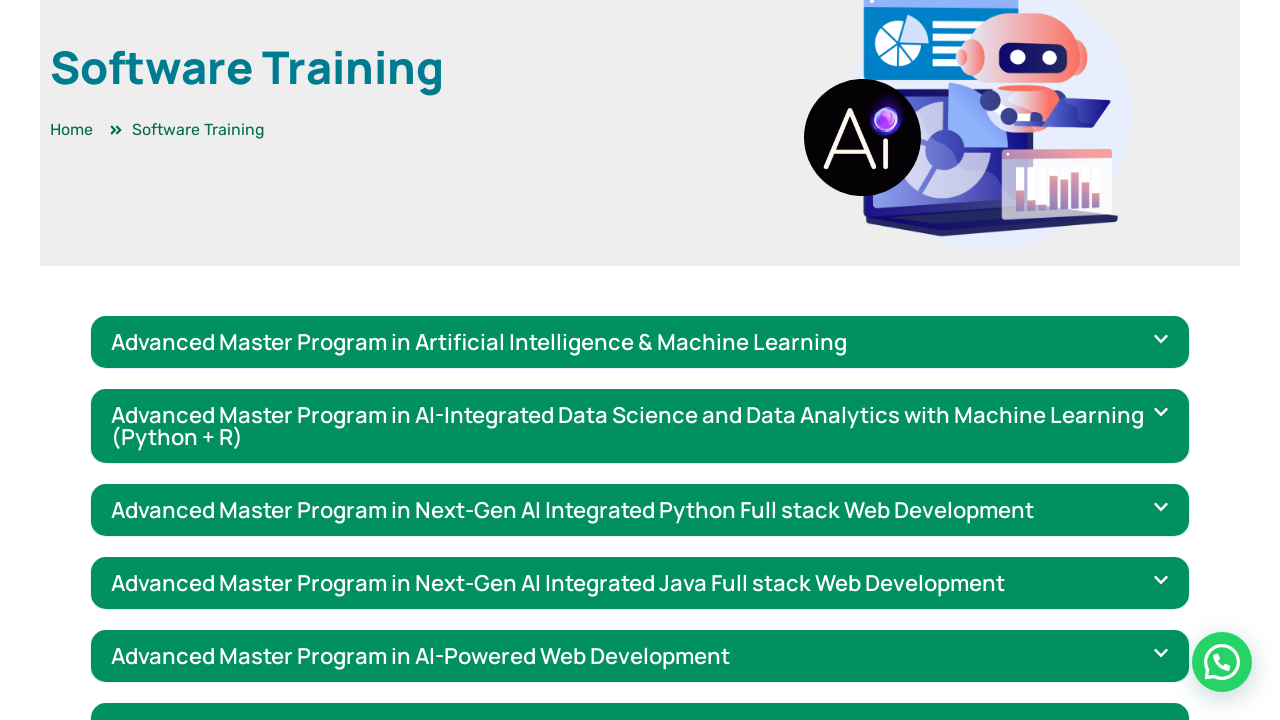

Pressed DOWN arrow key (scroll 7/10)
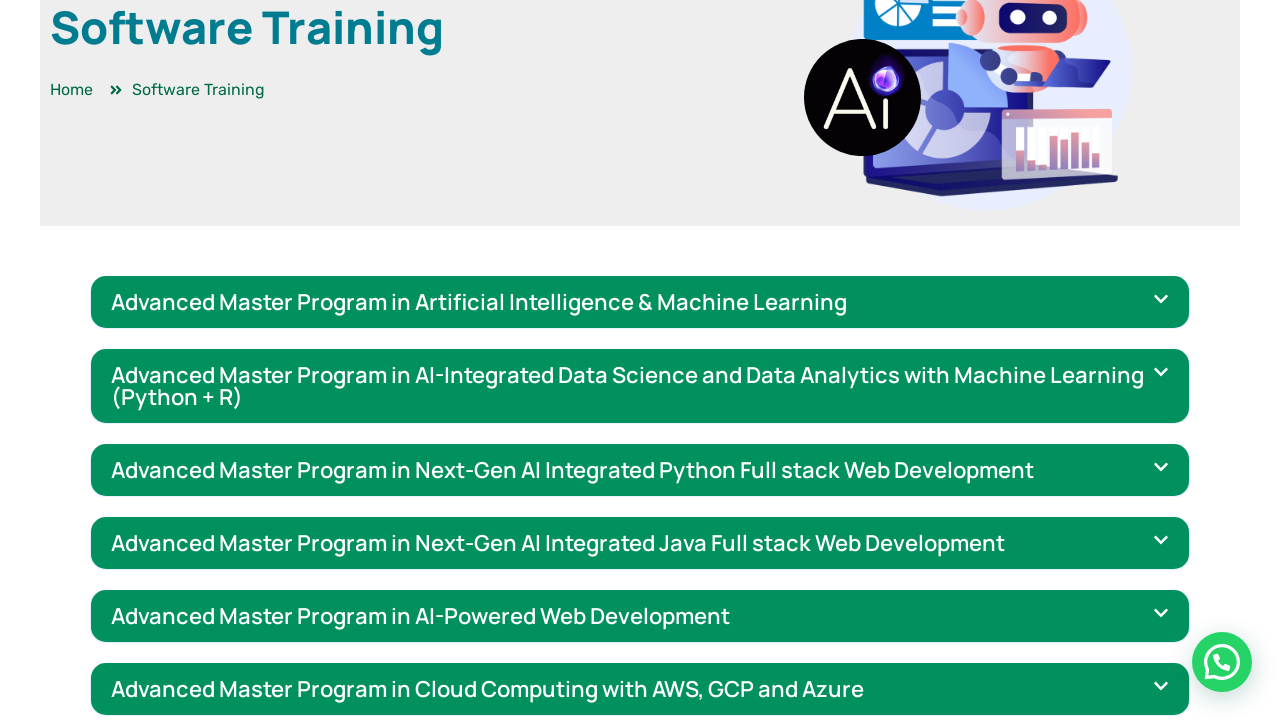

Pressed DOWN arrow key (scroll 8/10)
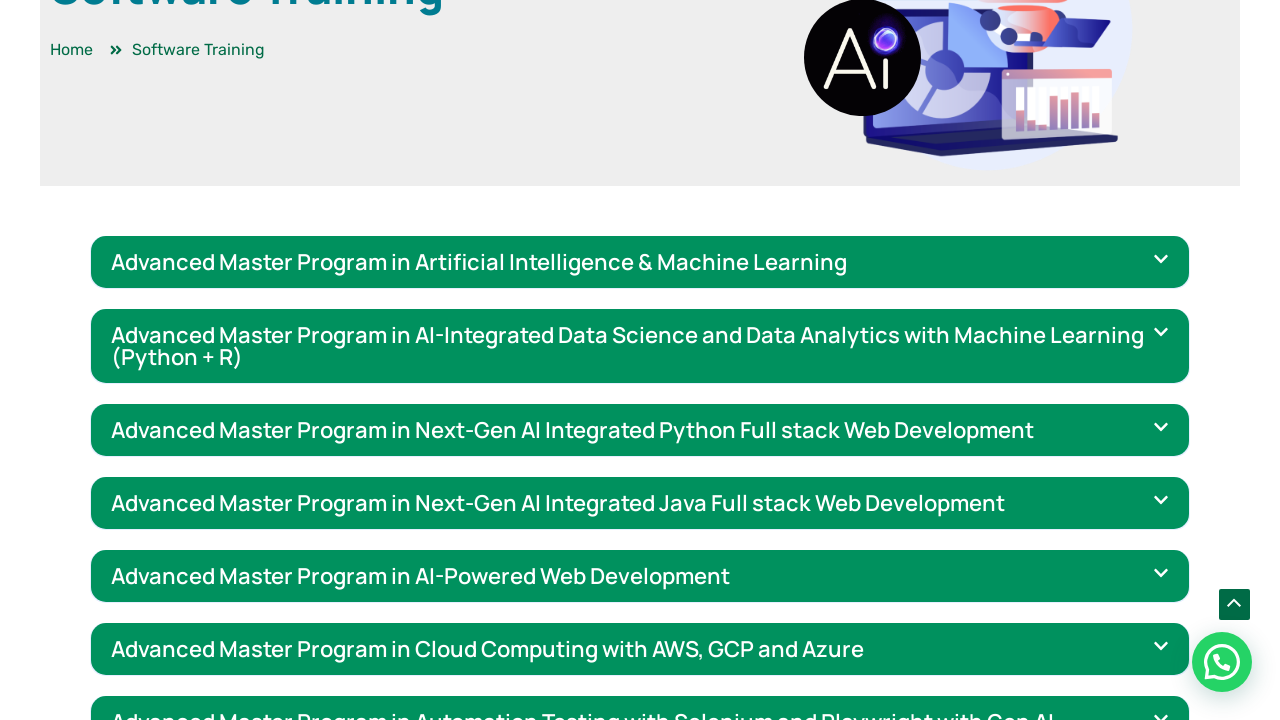

Pressed DOWN arrow key (scroll 9/10)
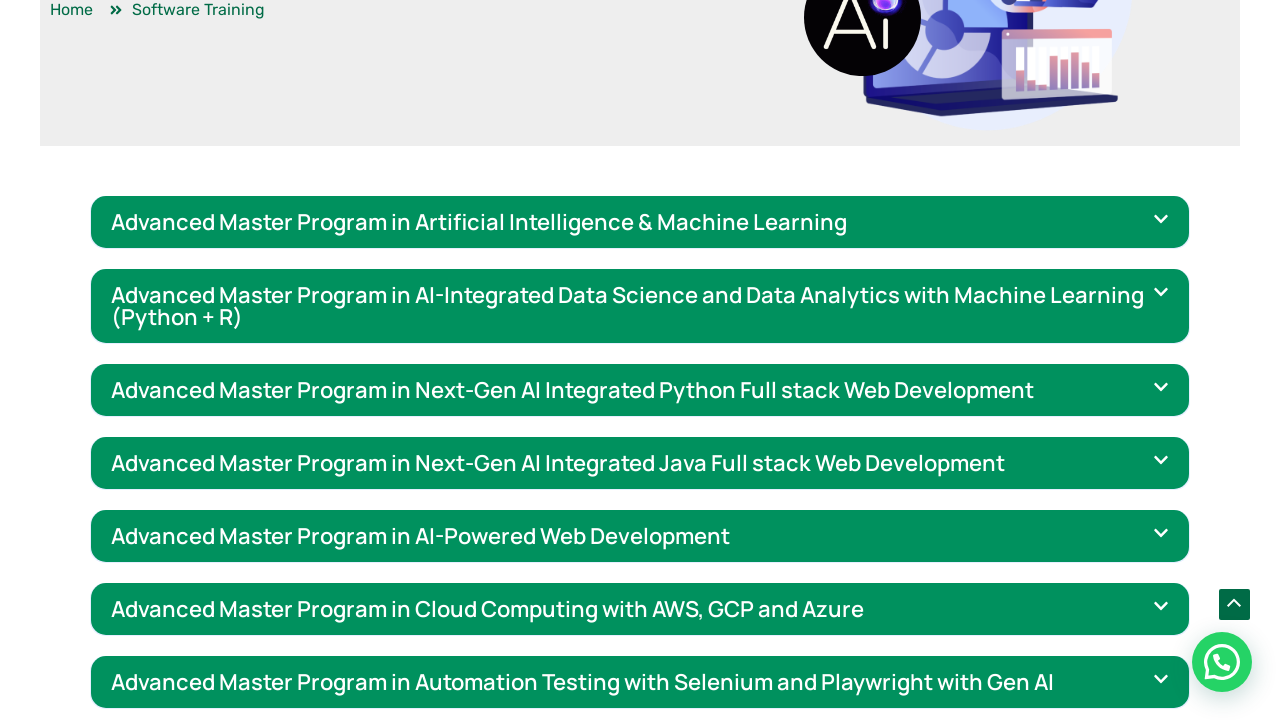

Pressed DOWN arrow key (scroll 10/10)
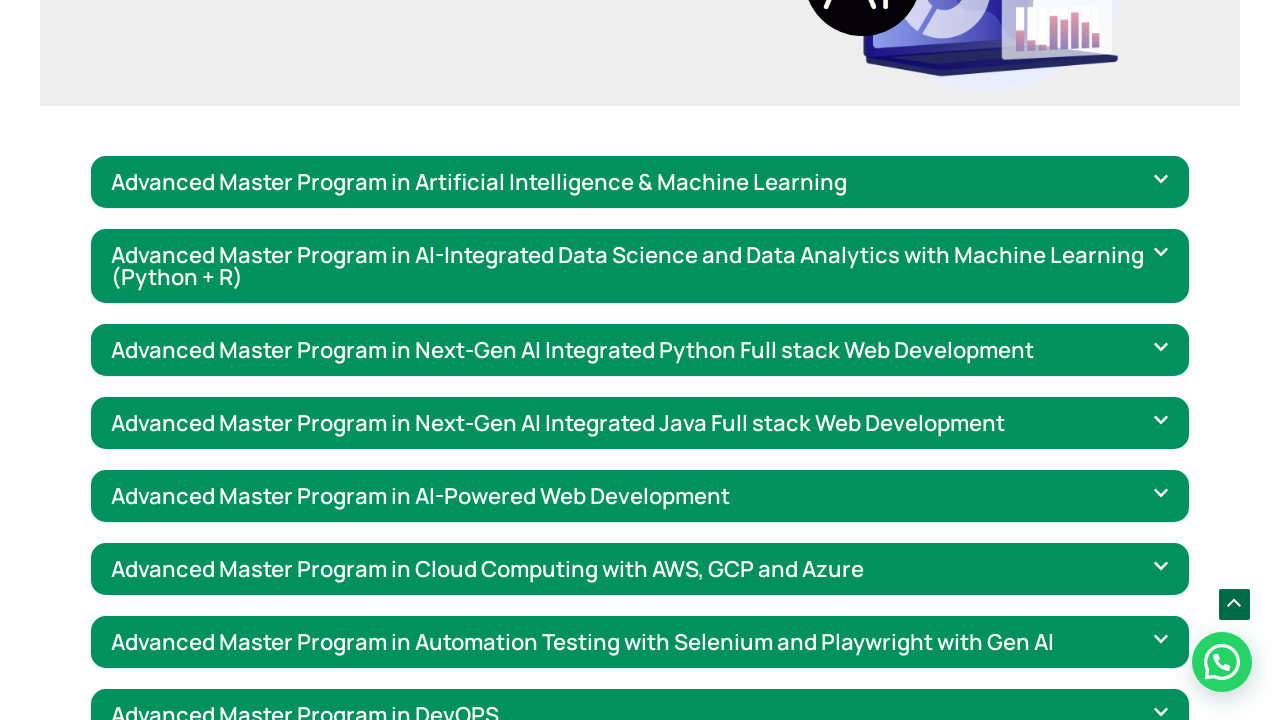

Waited 3 seconds for page content to load
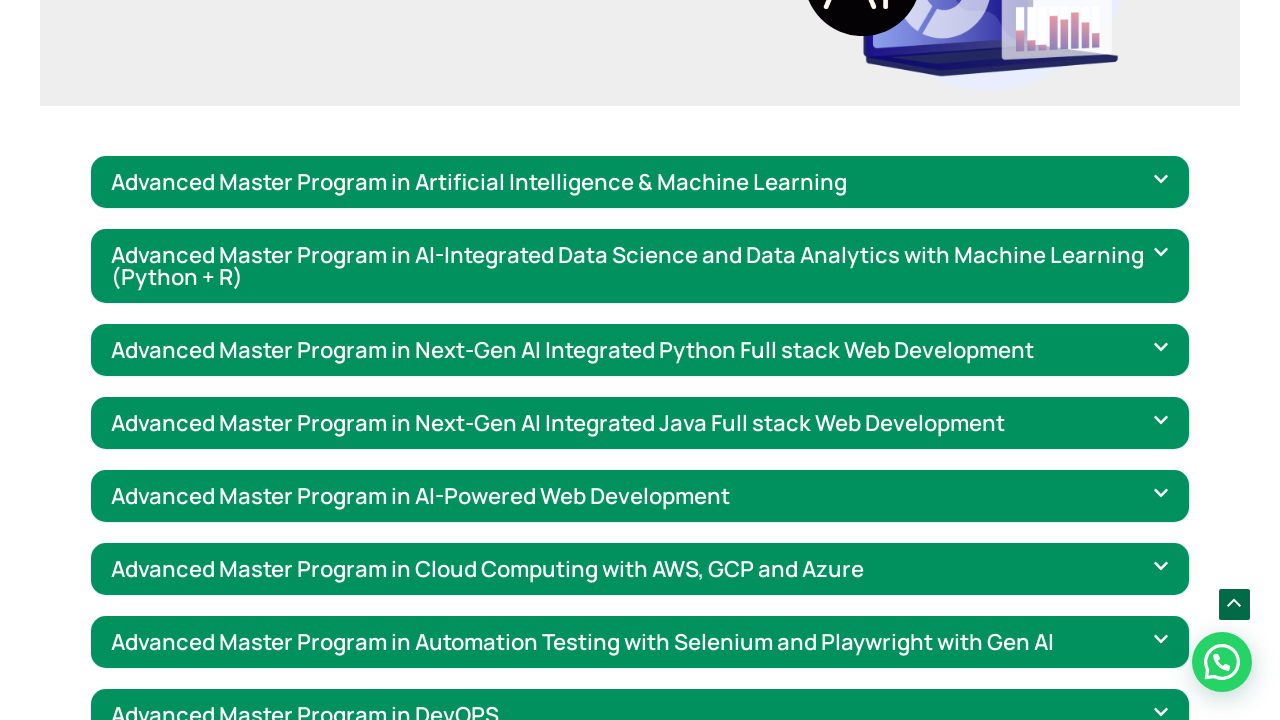

Moved mouse to coordinates (100, 100) at (100, 100)
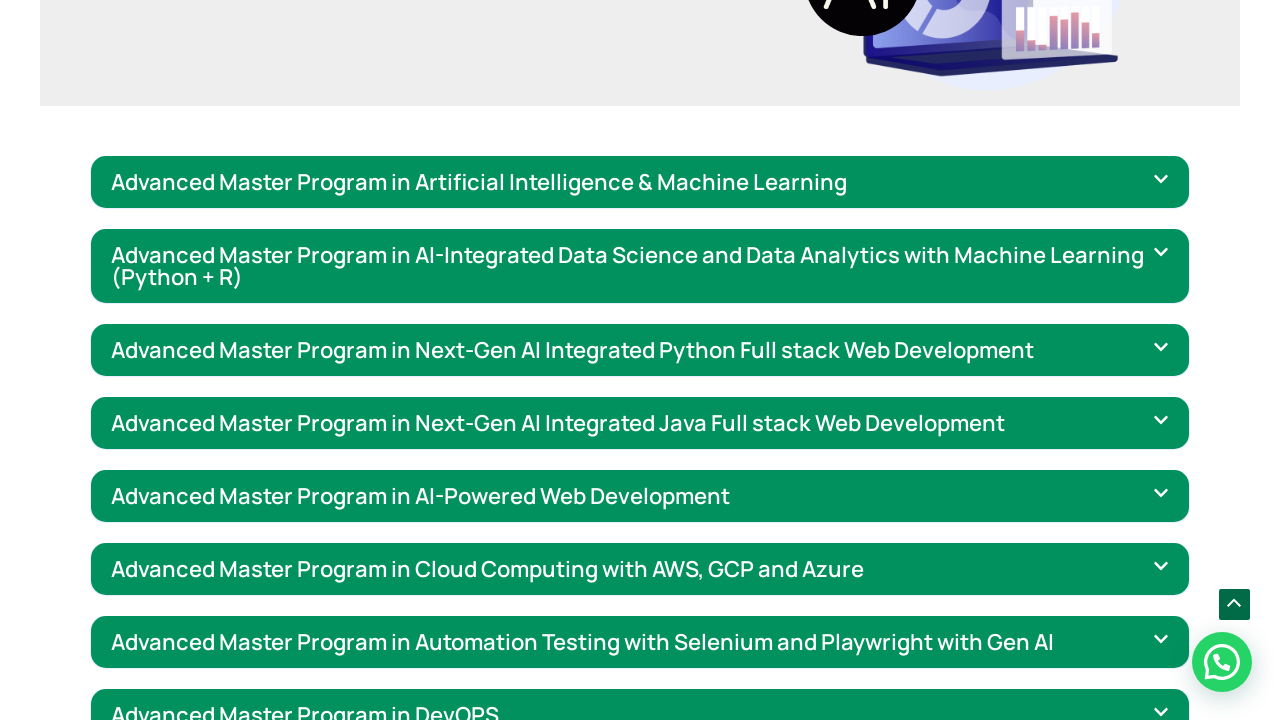

Clicked mouse at coordinates (100, 100) at (100, 100)
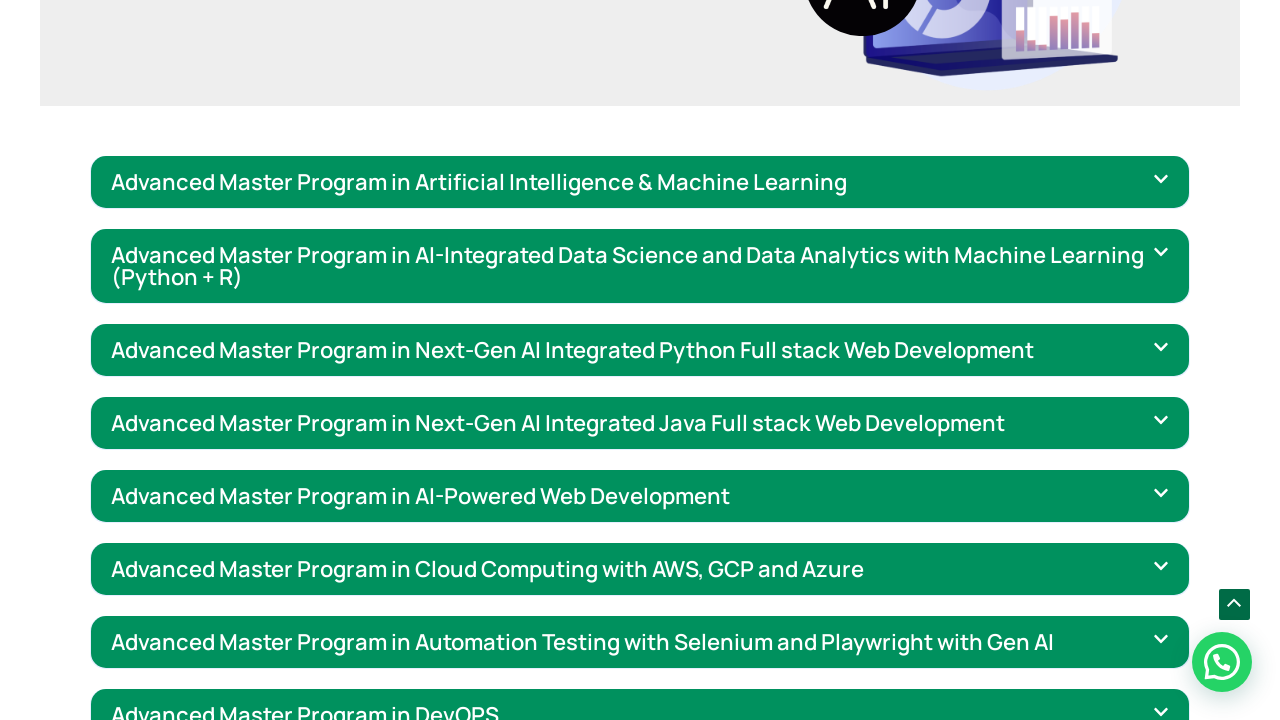

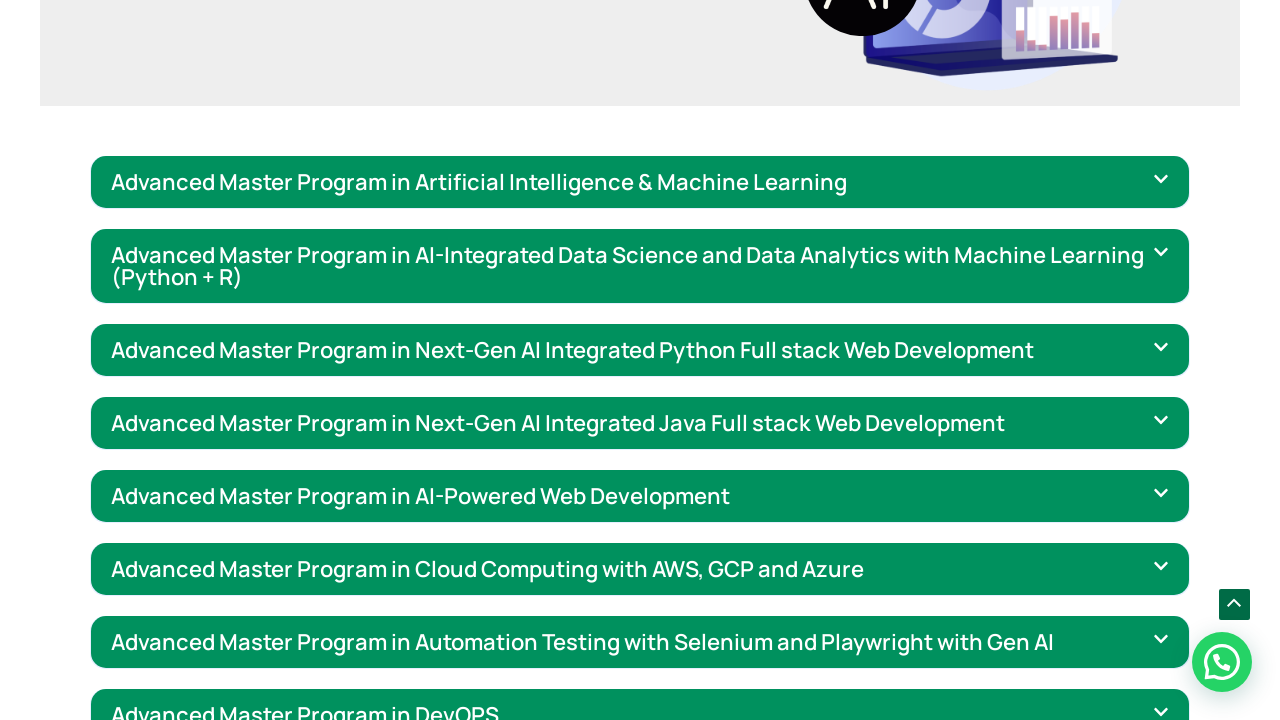